Demonstrates drag and drop to an offset position based on target element coordinates

Starting URL: https://crossbrowsertesting.github.io/drag-and-drop

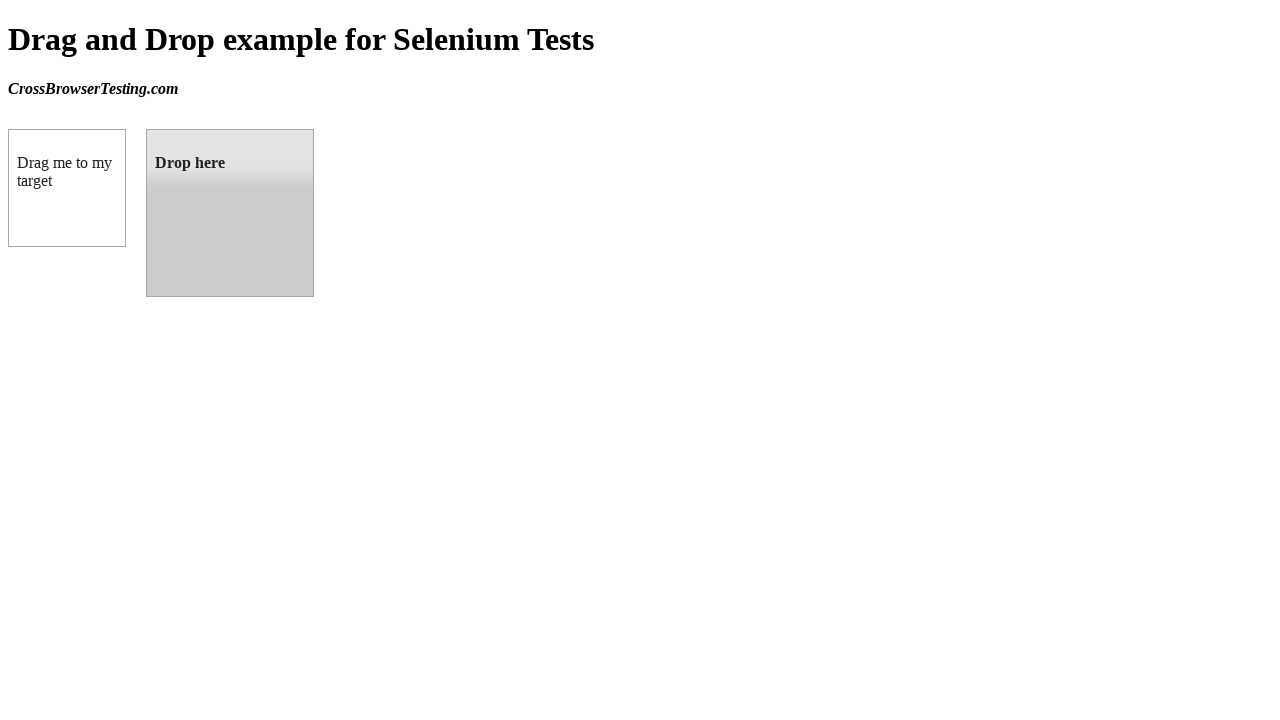

Located draggable element
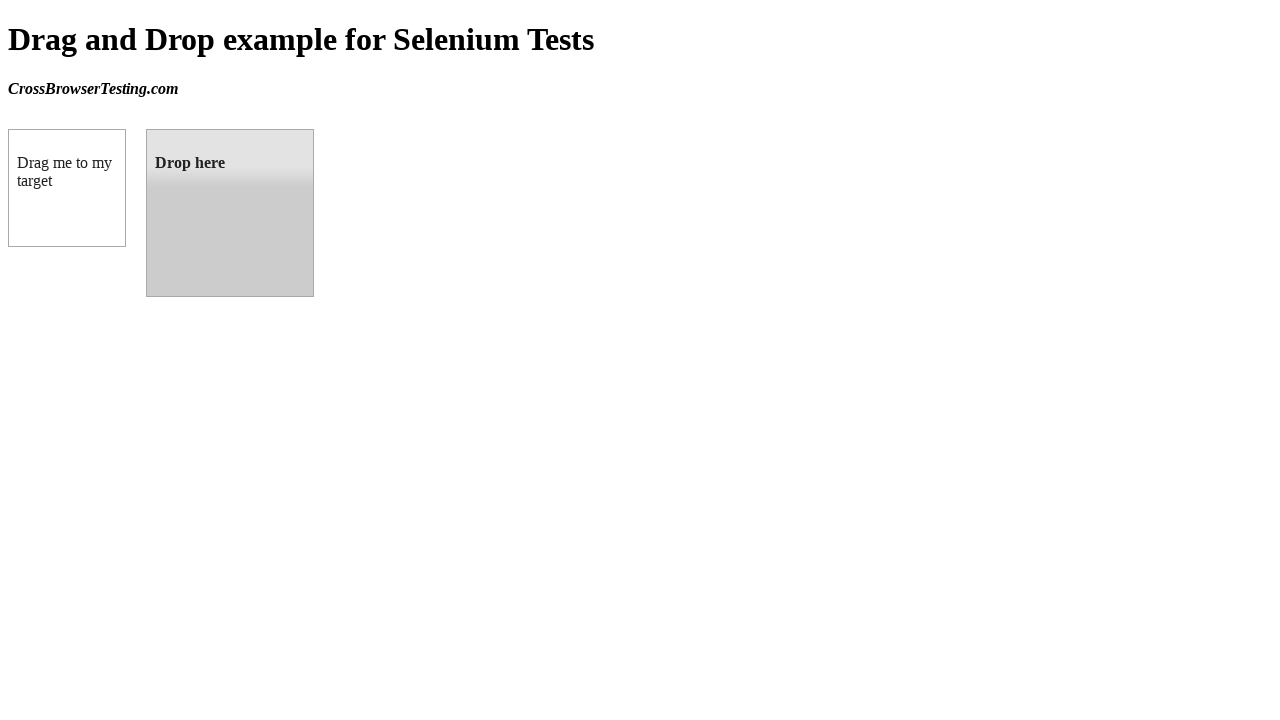

Located droppable target element
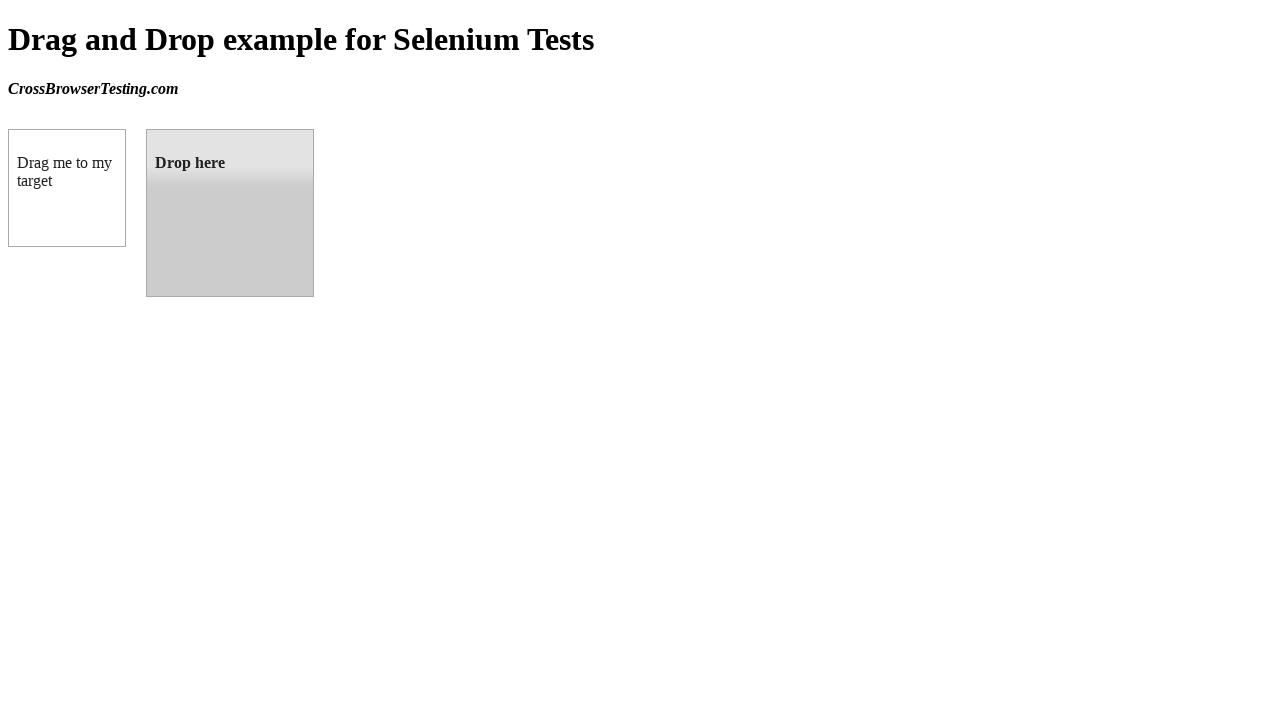

Retrieved bounding box coordinates of target element
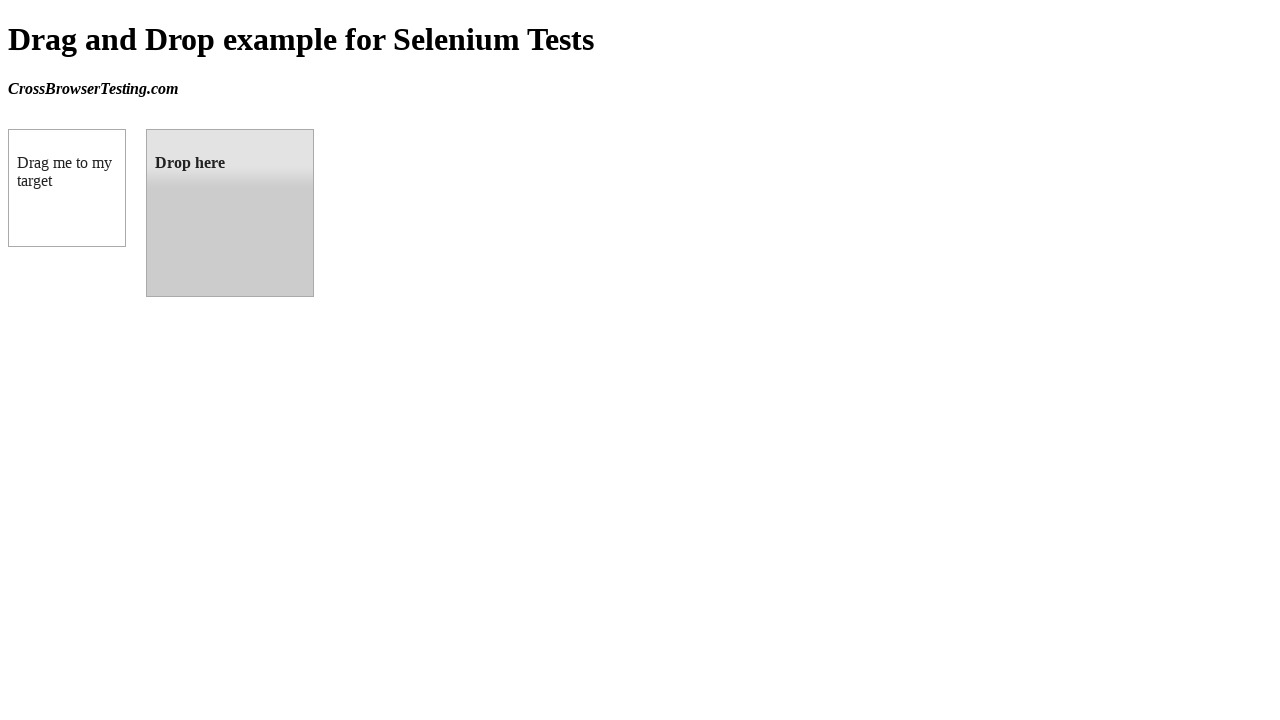

Dragged element from source to target position at (230, 213)
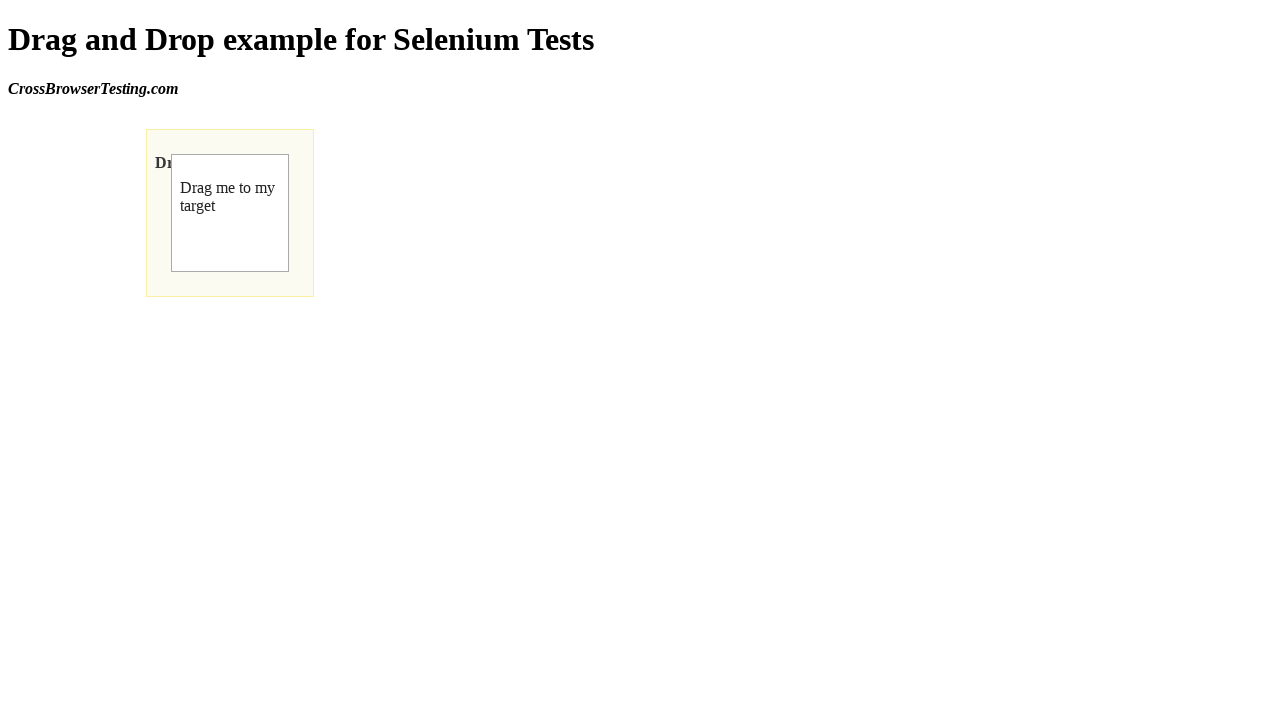

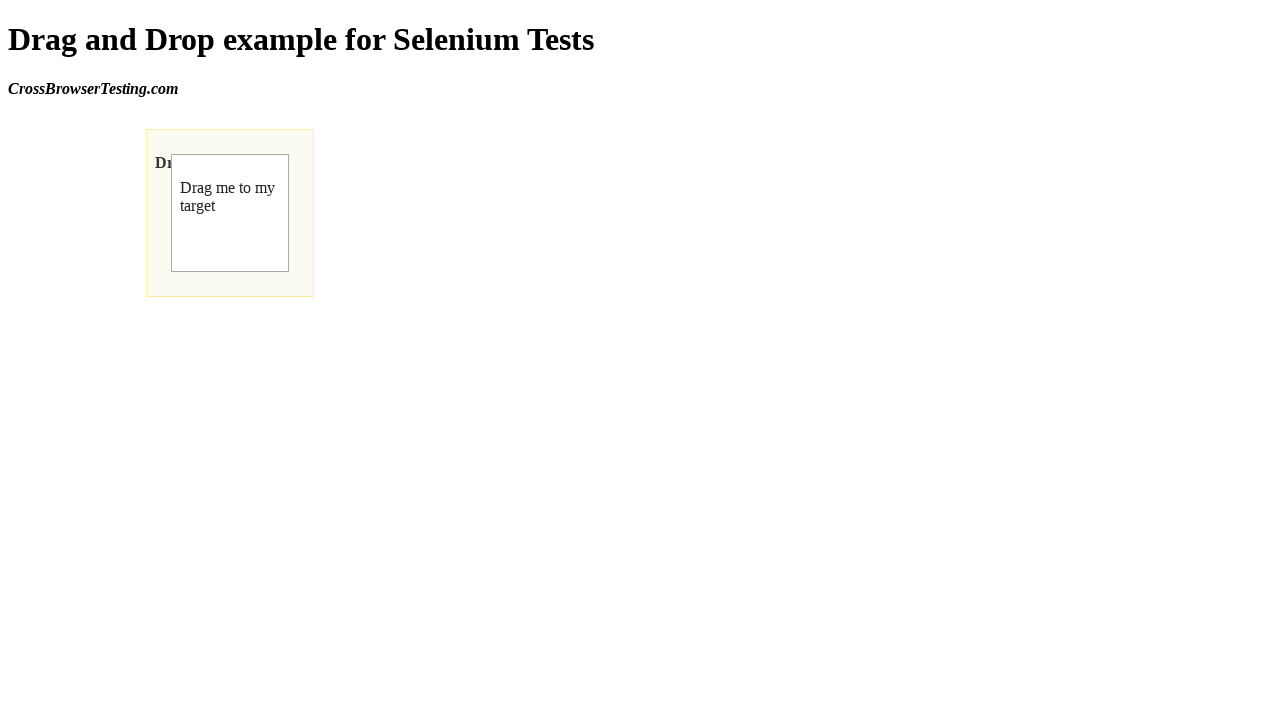